Tests drag and drop functionality on jQuery UI demo page by dragging an element from source to target location

Starting URL: https://jqueryui.com/droppable/

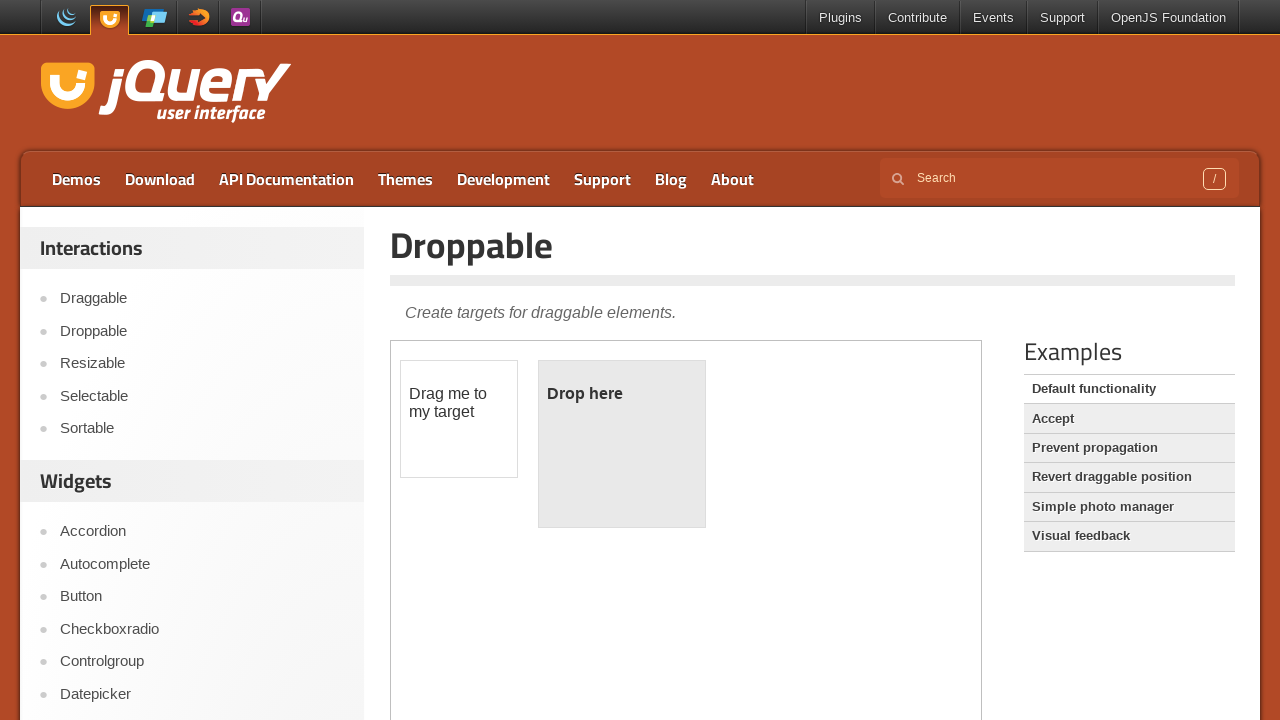

Located iframe containing drag and drop demo
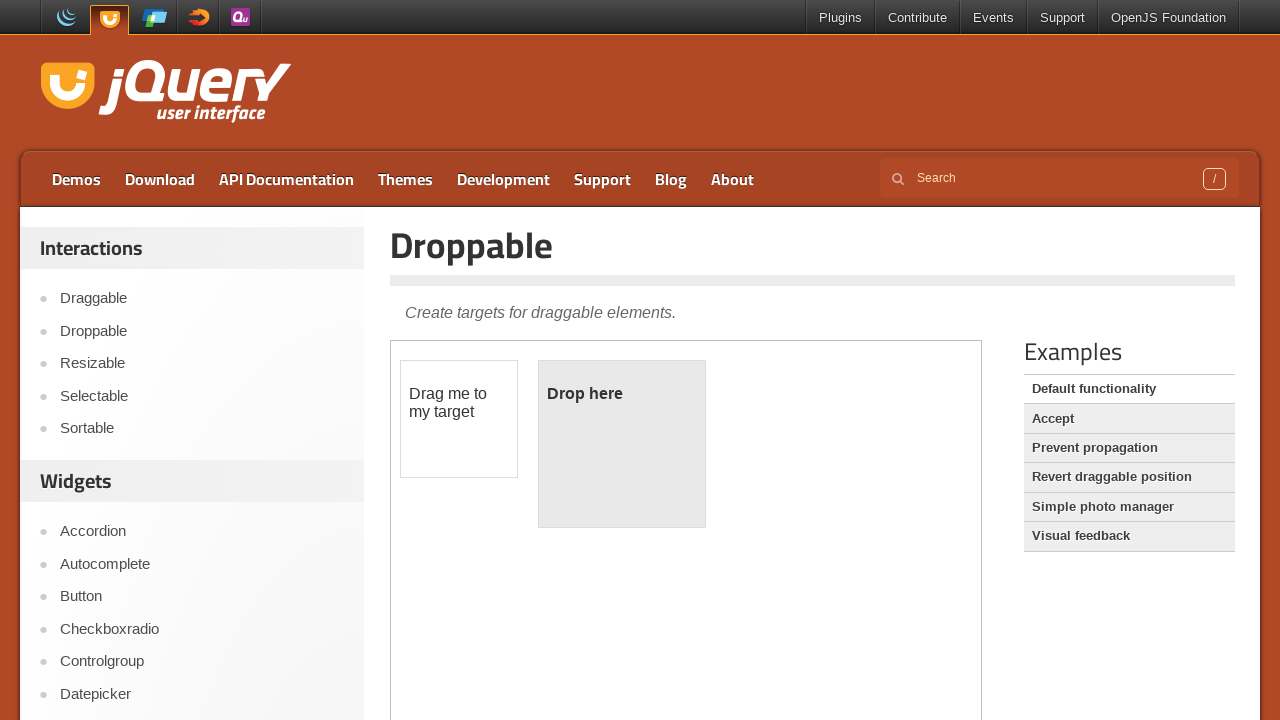

Got reference to iframe
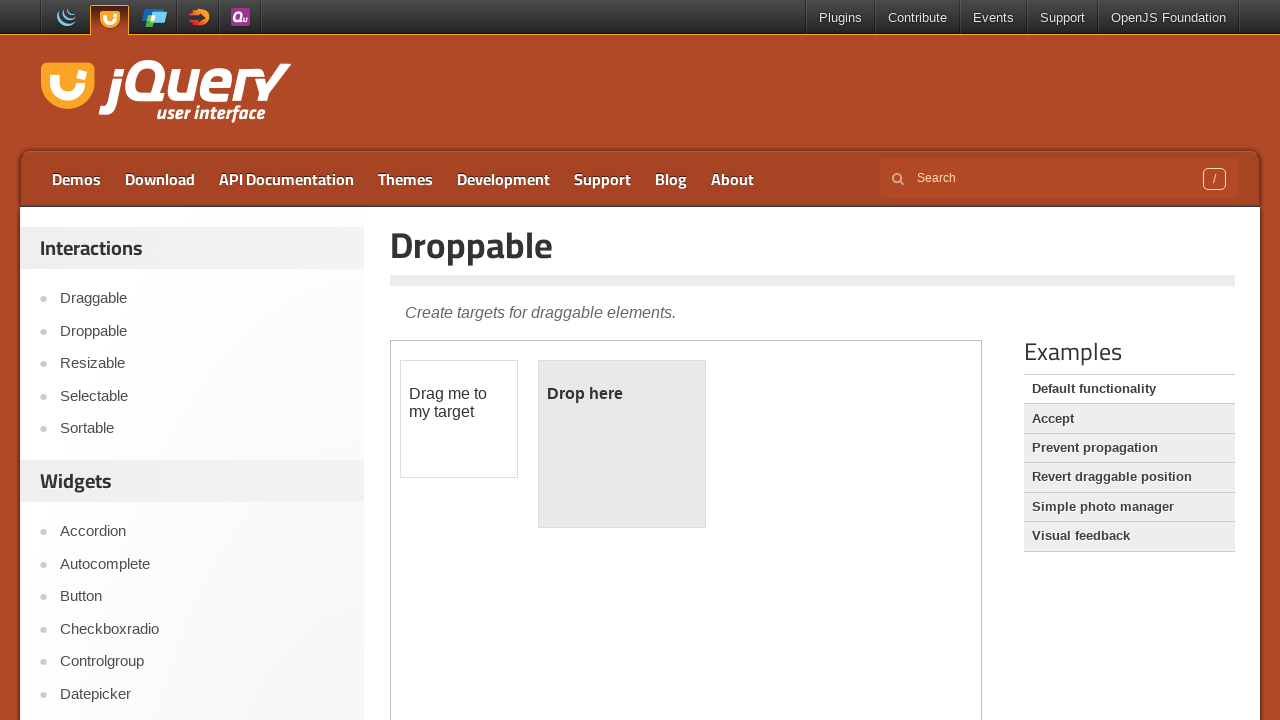

Located draggable element with id 'draggable'
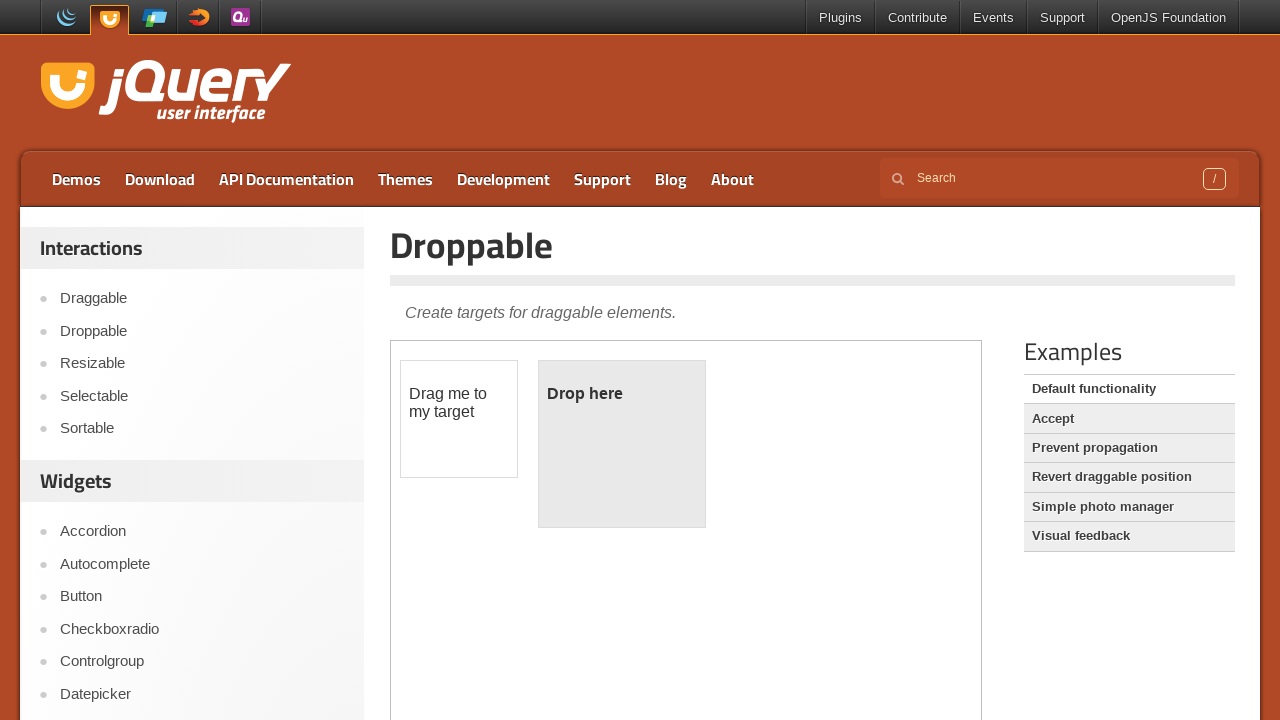

Located droppable target element with id 'droppable'
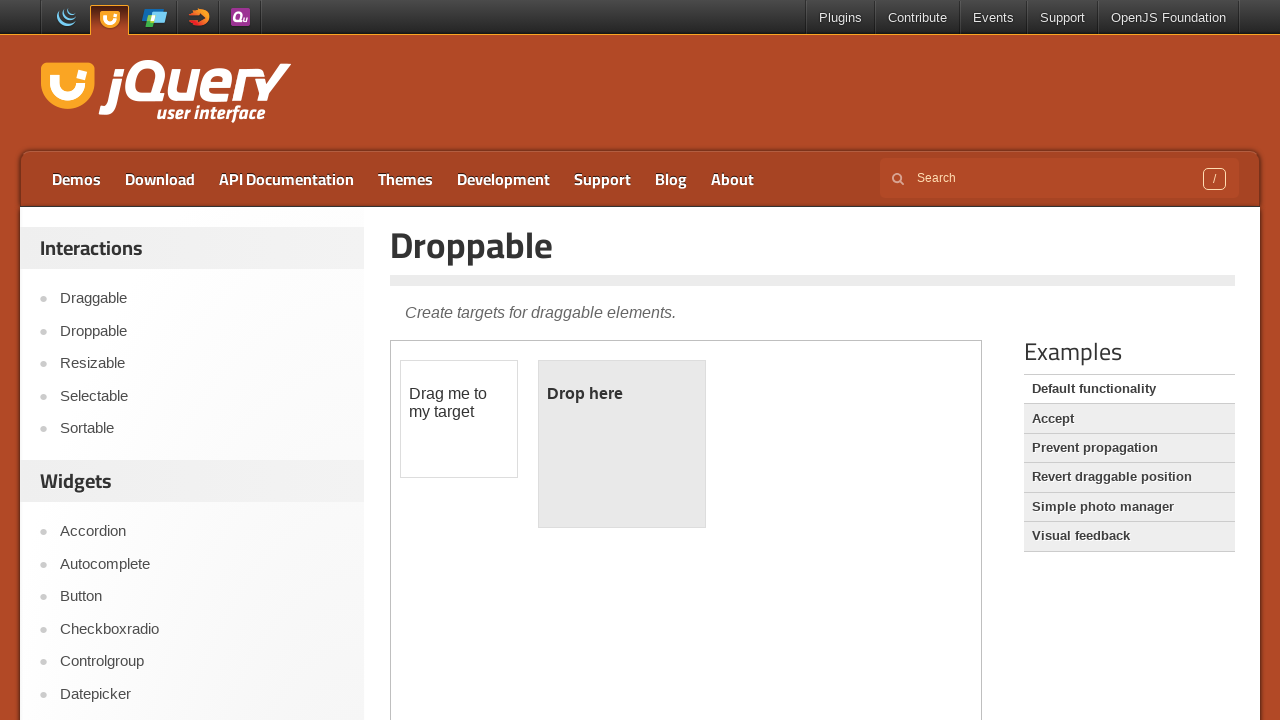

Performed drag and drop action from draggable to droppable element at (622, 444)
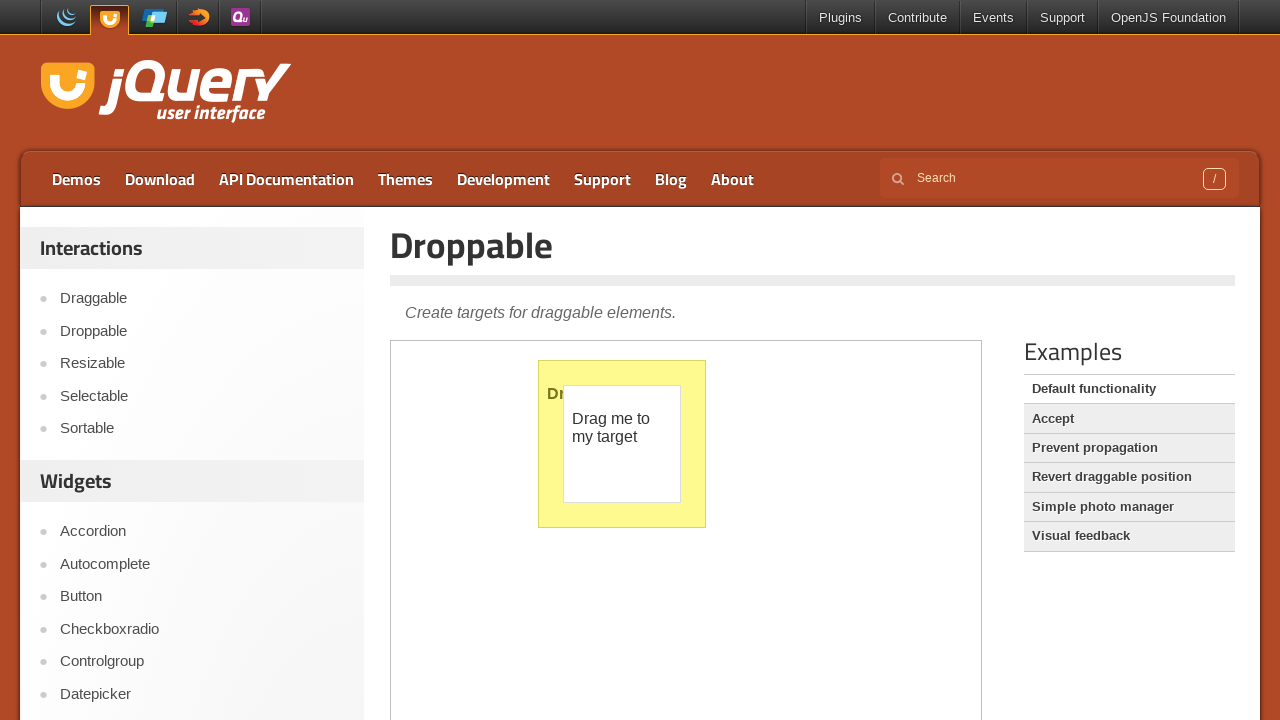

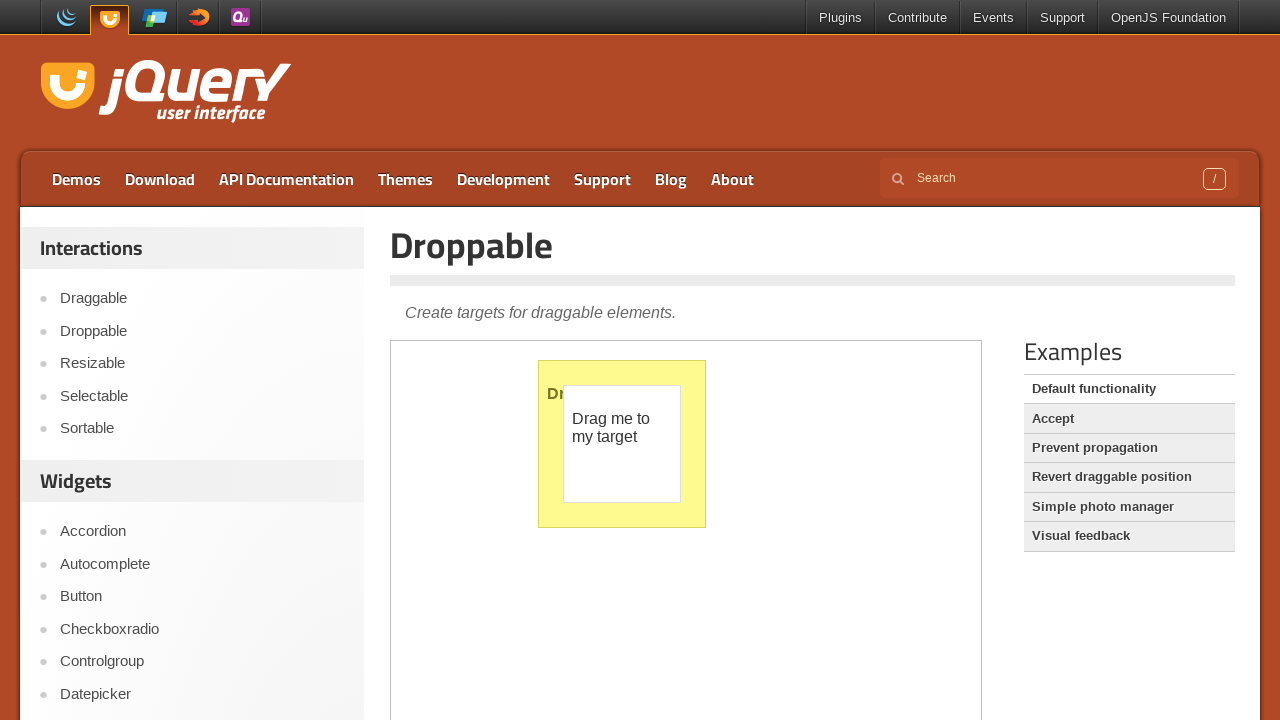